Tests selecting a radio button option on the sandbox page

Starting URL: https://thefreerangetester.github.io/sandbox-automation-testing/

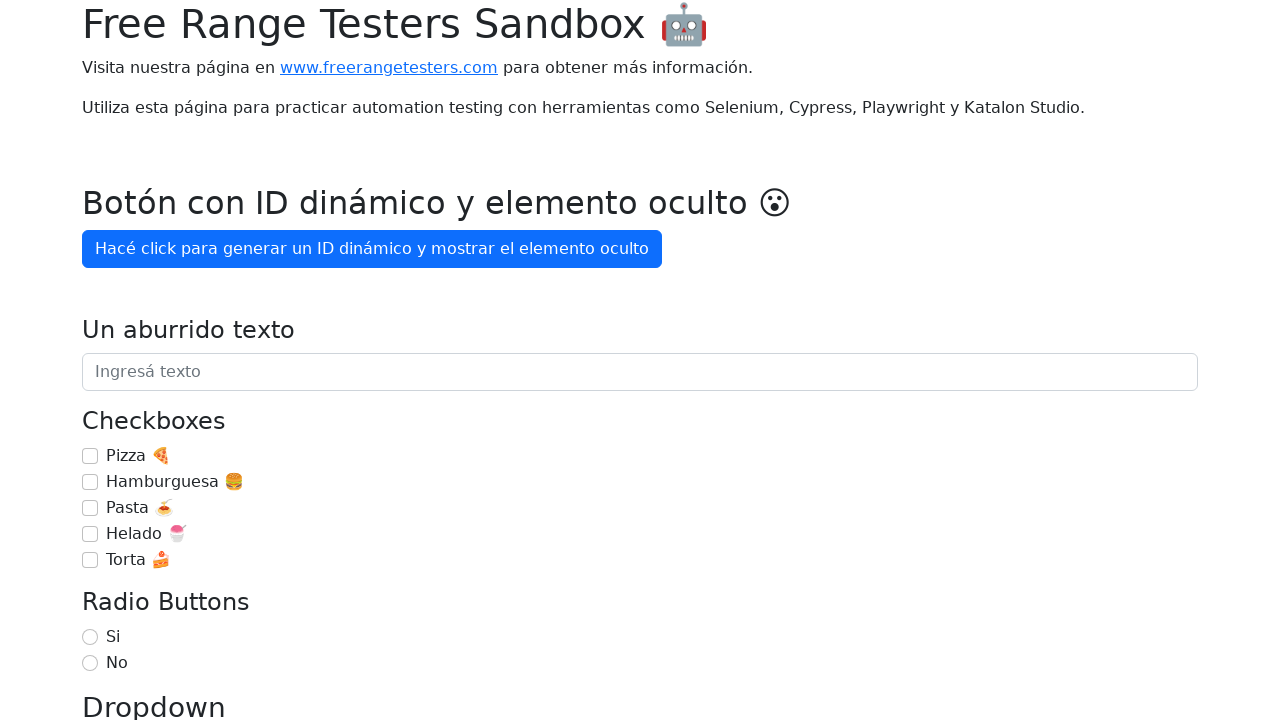

Navigated to sandbox automation testing page
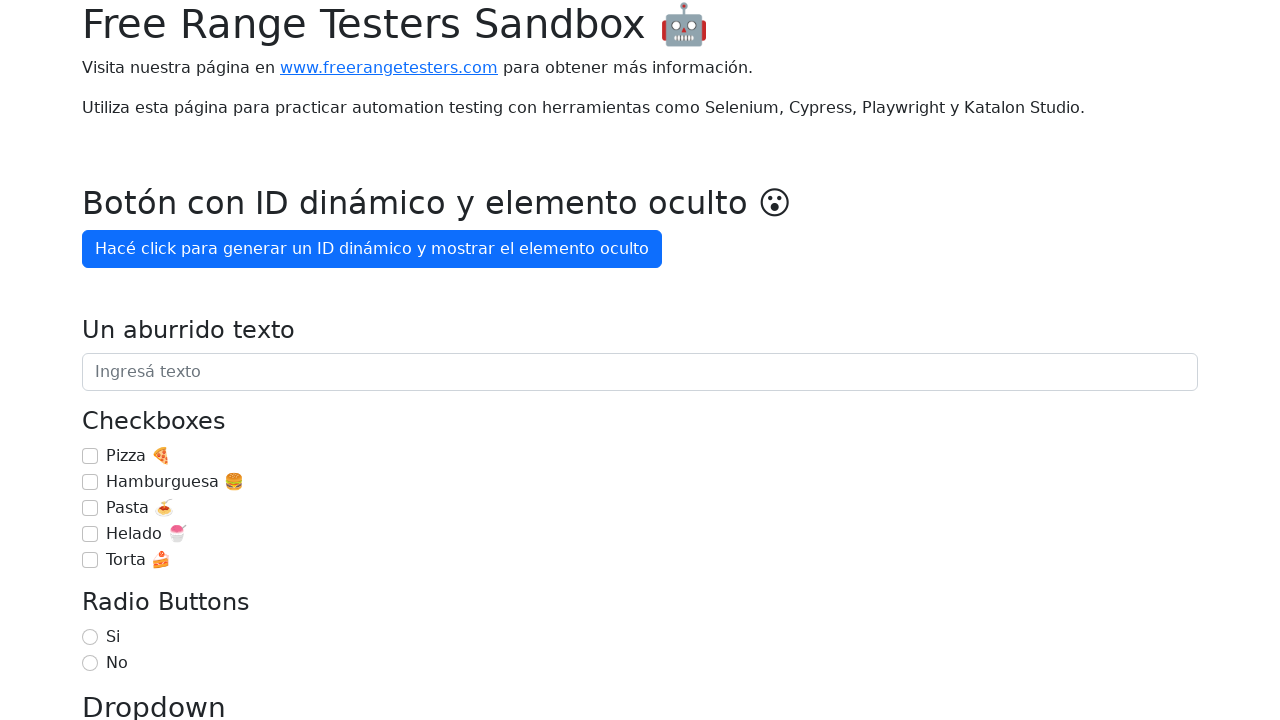

Selected 'No' radio button option at (90, 663) on internal:label="No"i
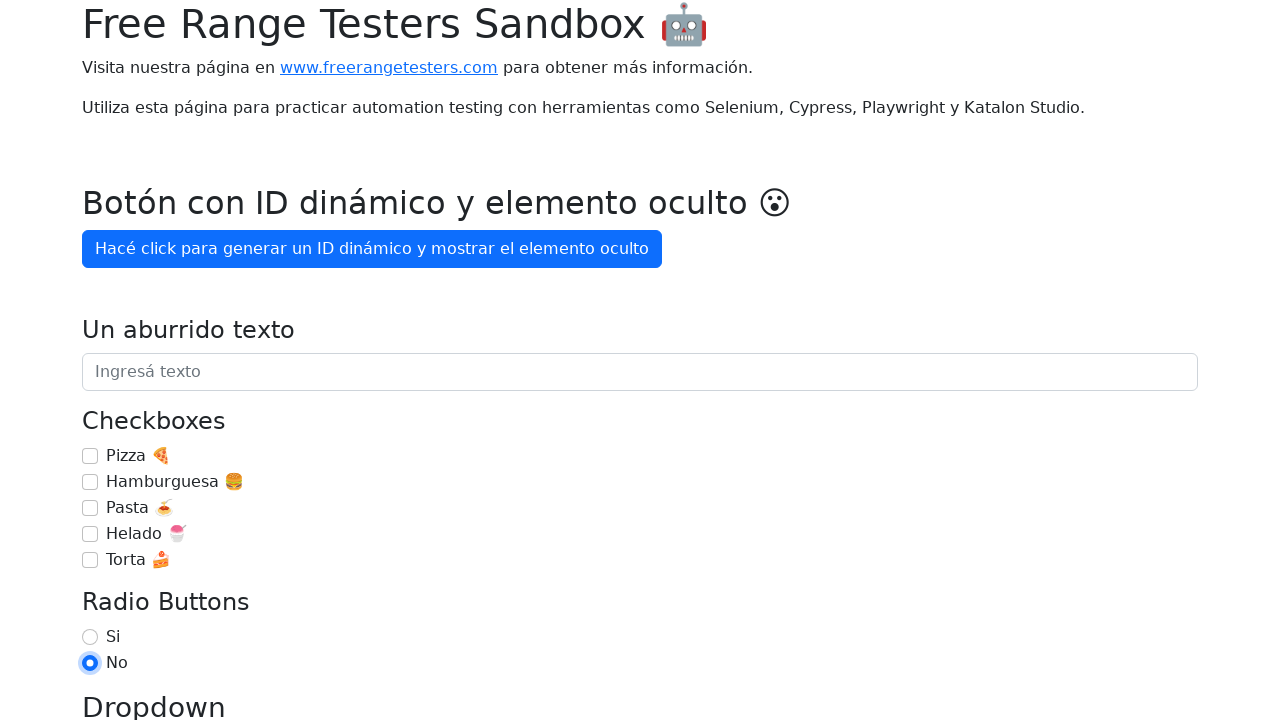

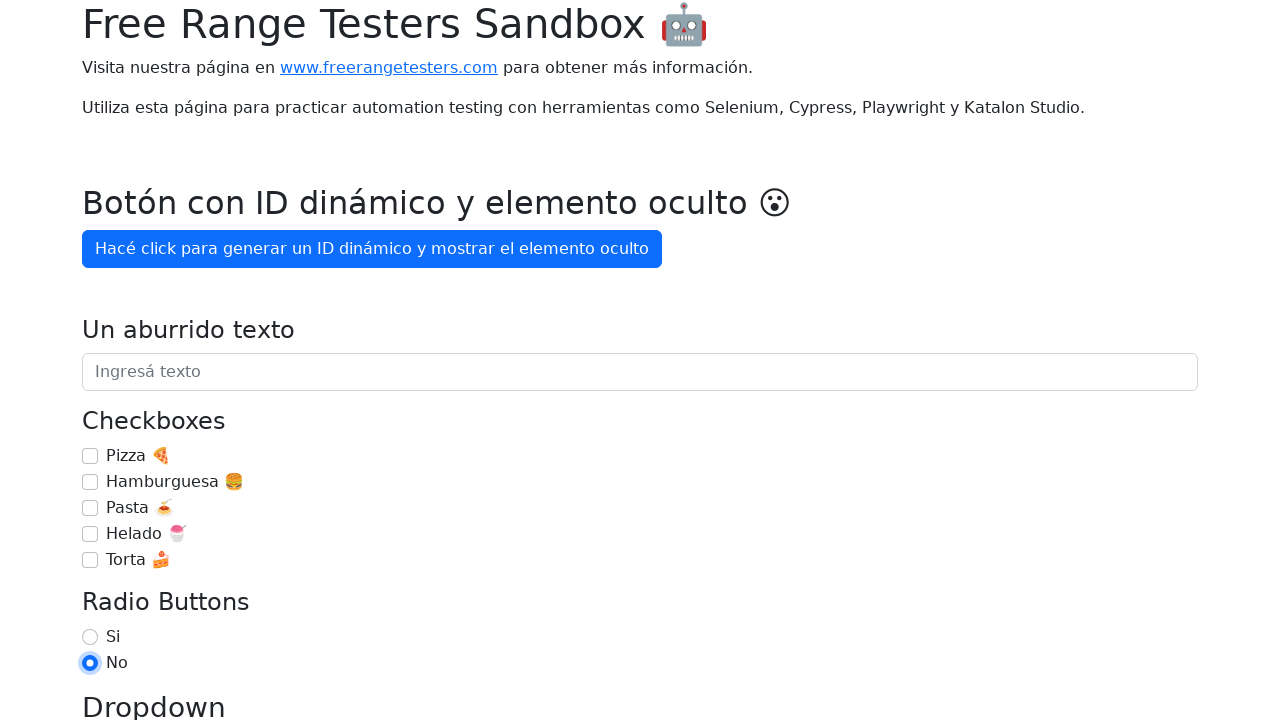